Tests default states of radio buttons and verifies that the Submit button becomes disabled after a 10-second timeout on a math challenge page

Starting URL: http://suninjuly.github.io/math.html

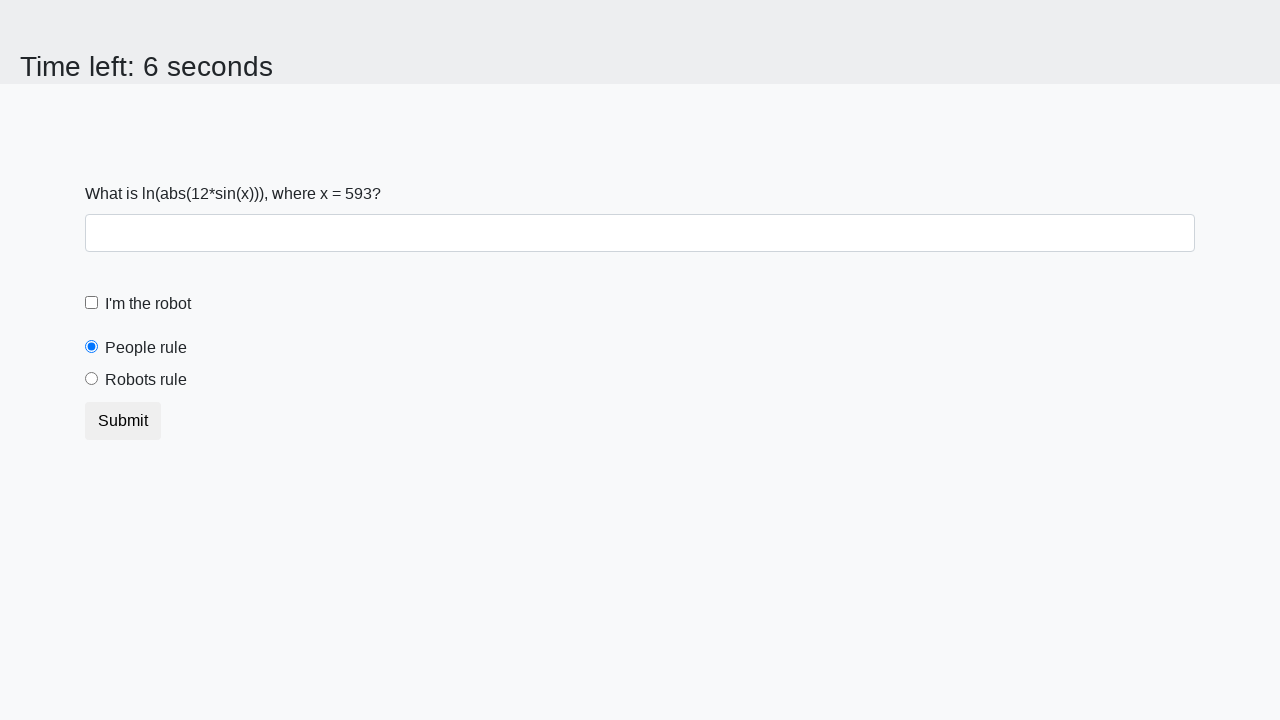

Verified that 'people' radio button is selected by default
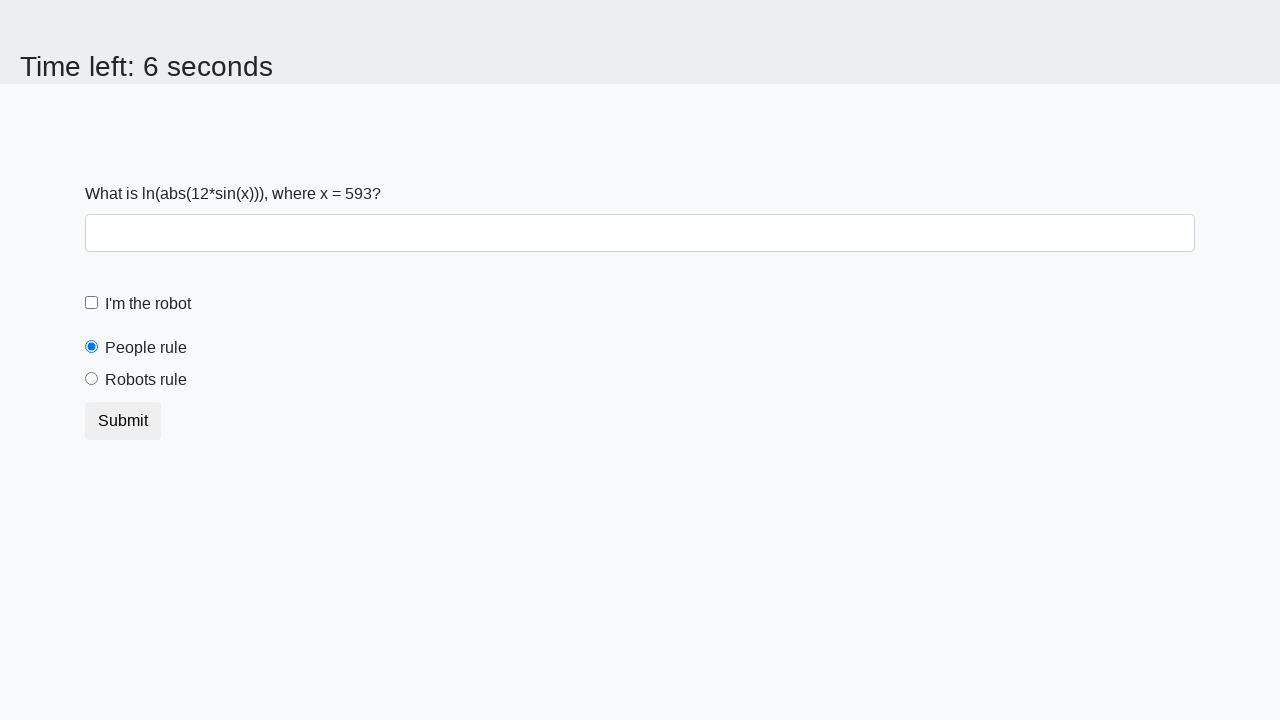

Verified that 'robots' radio button is NOT selected by default
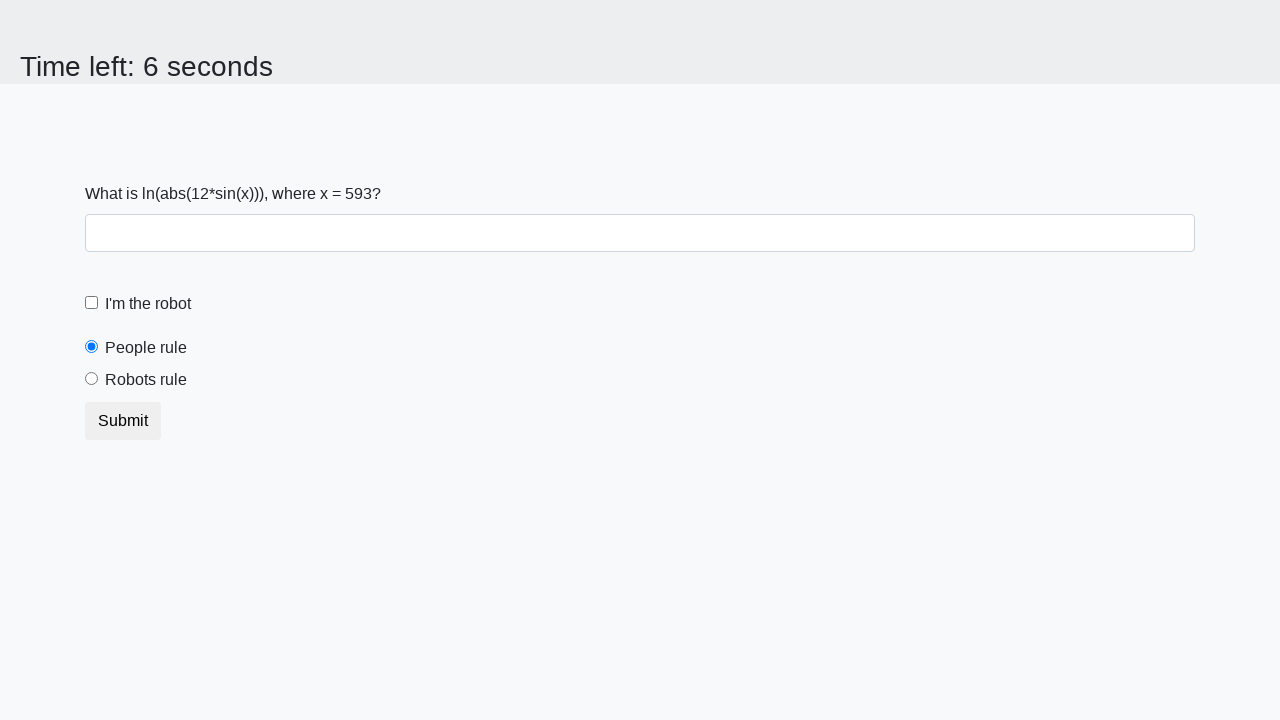

Verified that Submit button is NOT disabled initially
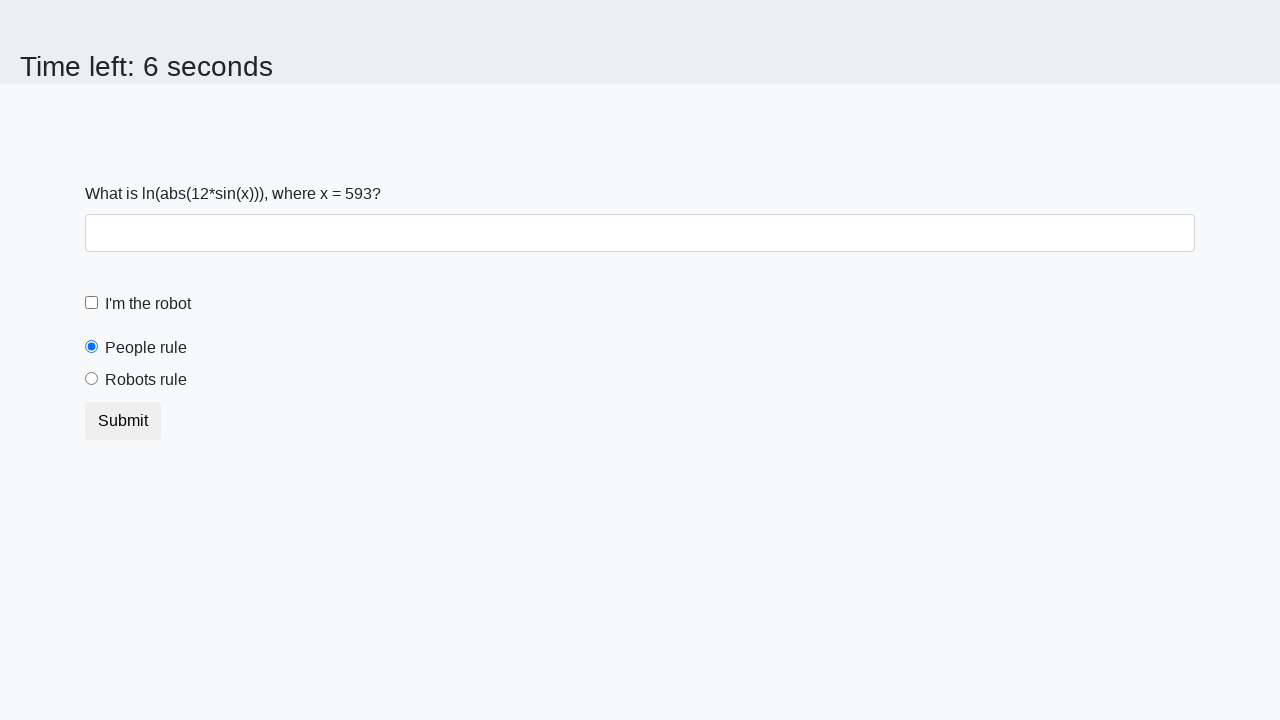

Waited 10 seconds for timeout to occur
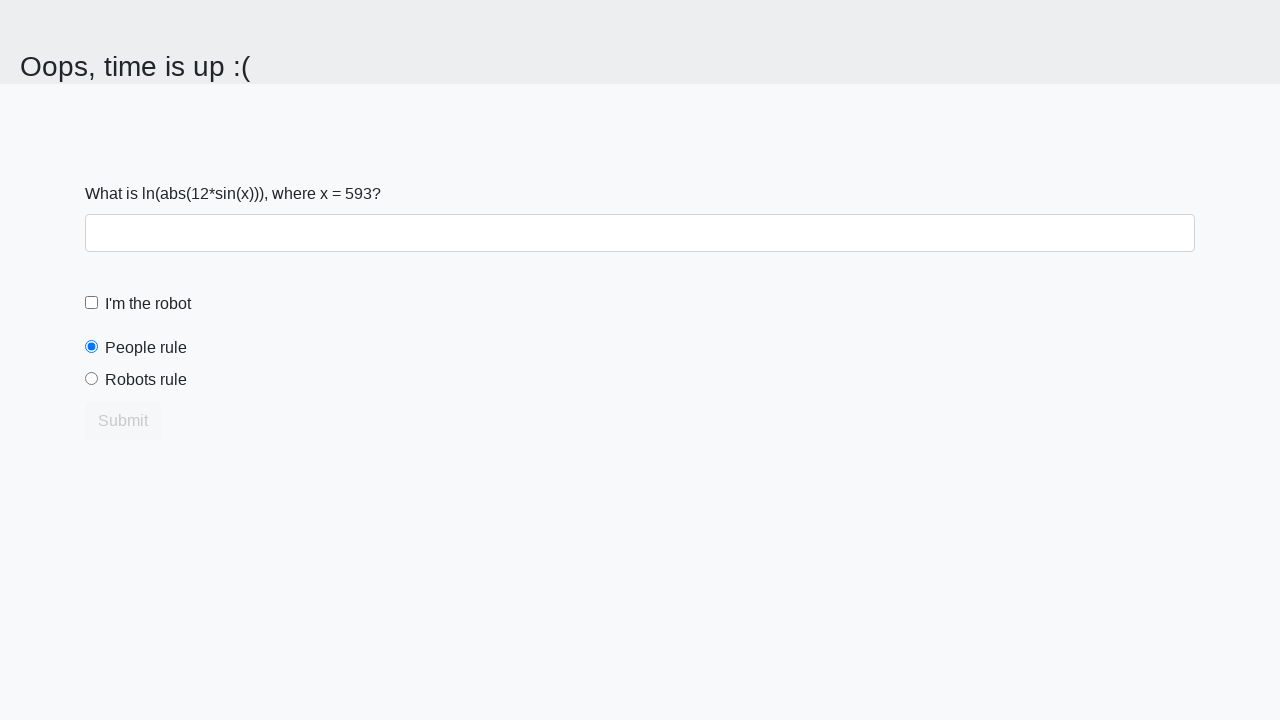

Verified that Submit button IS disabled after 10-second timeout
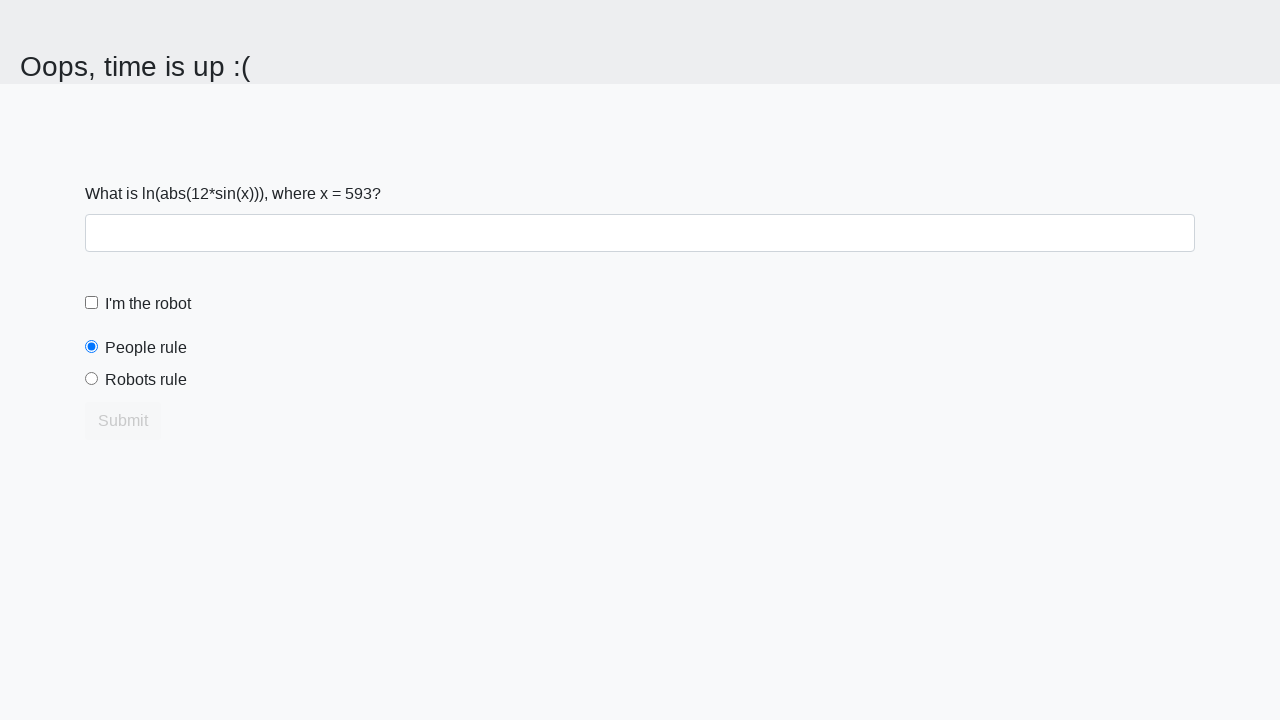

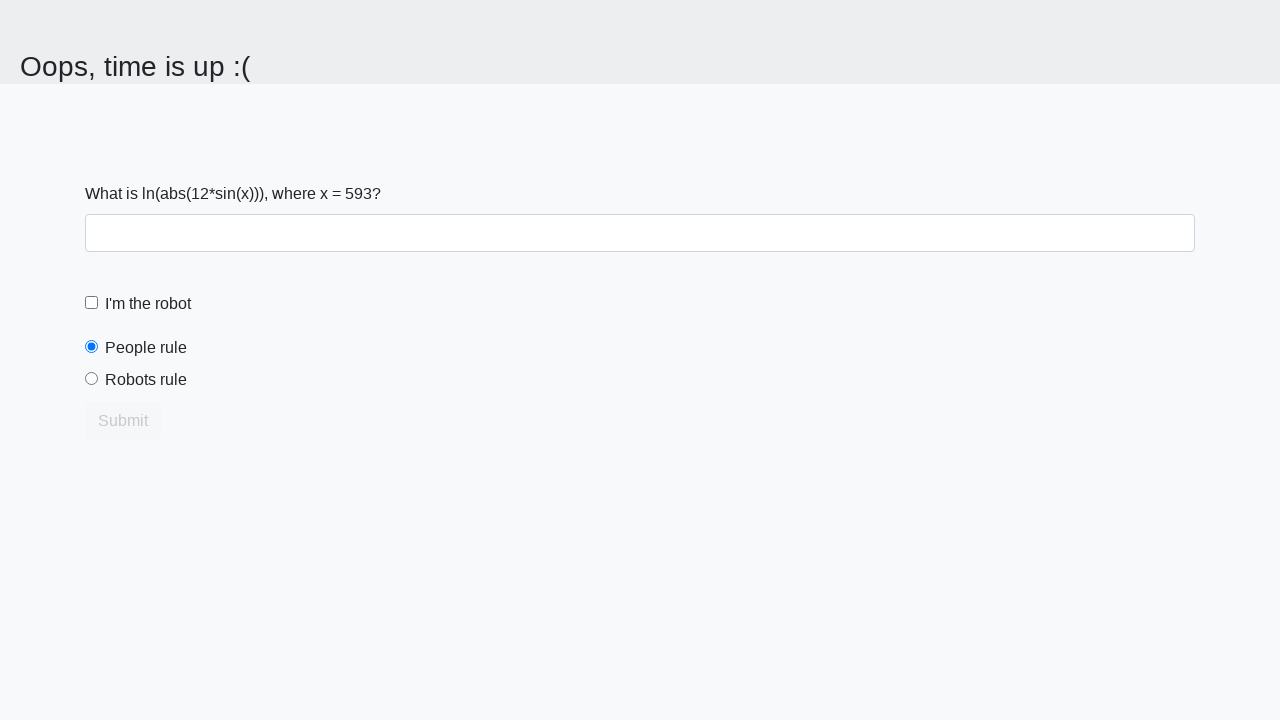